Downloads files from FERC eLibrary by navigating to specific accession pages and clicking the download button

Starting URL: https://elibrary.ferc.gov/eLibrary/filelist?accession_number=20211012-5620

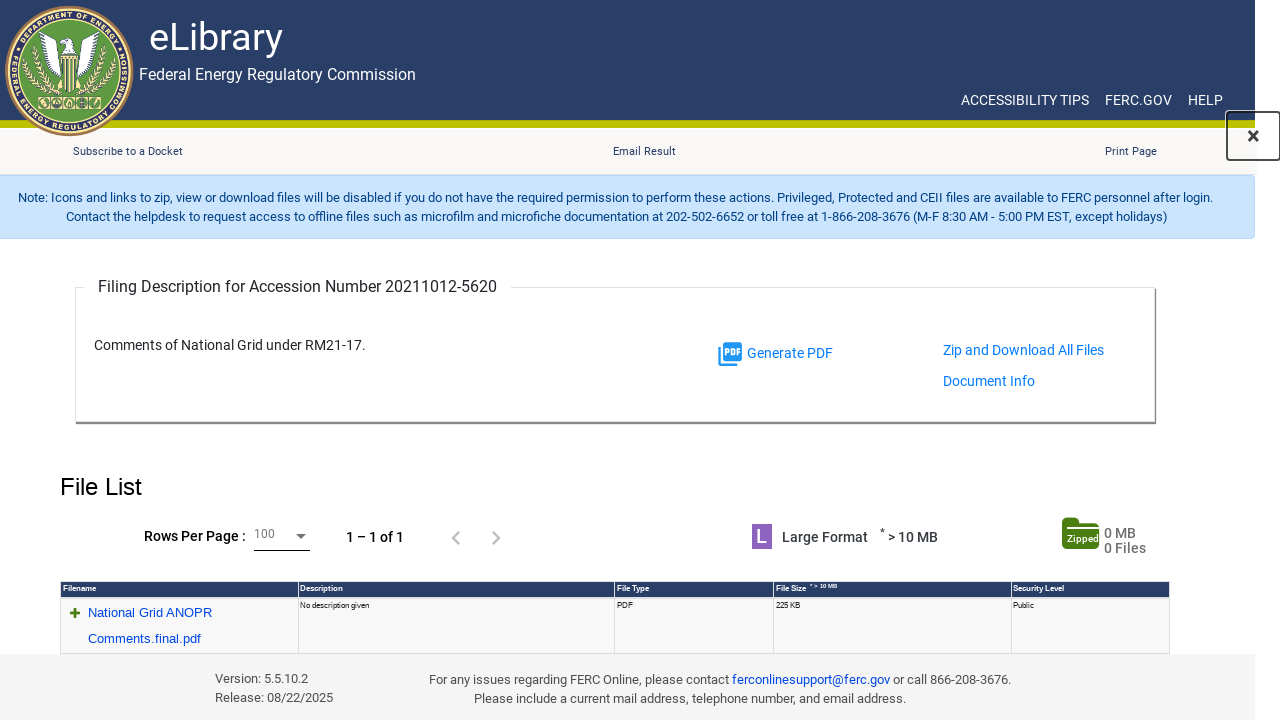

Clicked download button for accession files at (179, 626) on xpath=/html/body/app-root/html/body/div/main/app-filelist/section/div[1]/table/t
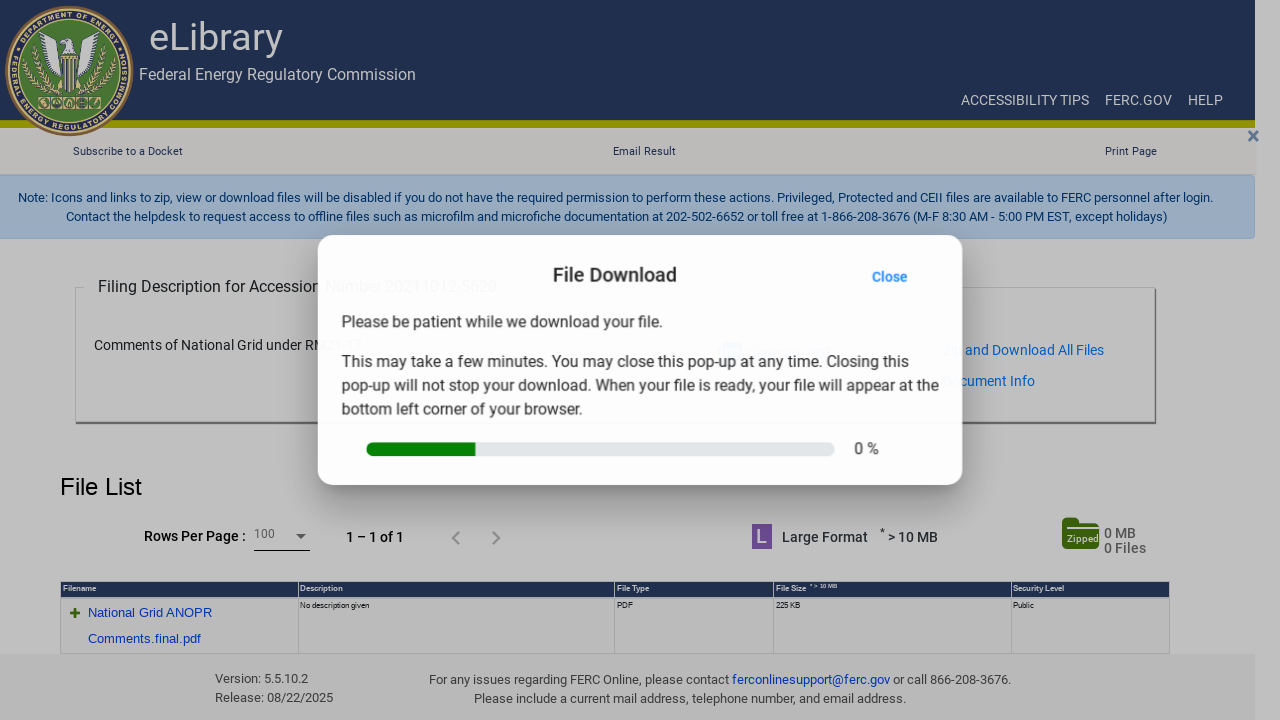

Waited 3 seconds for download to initiate
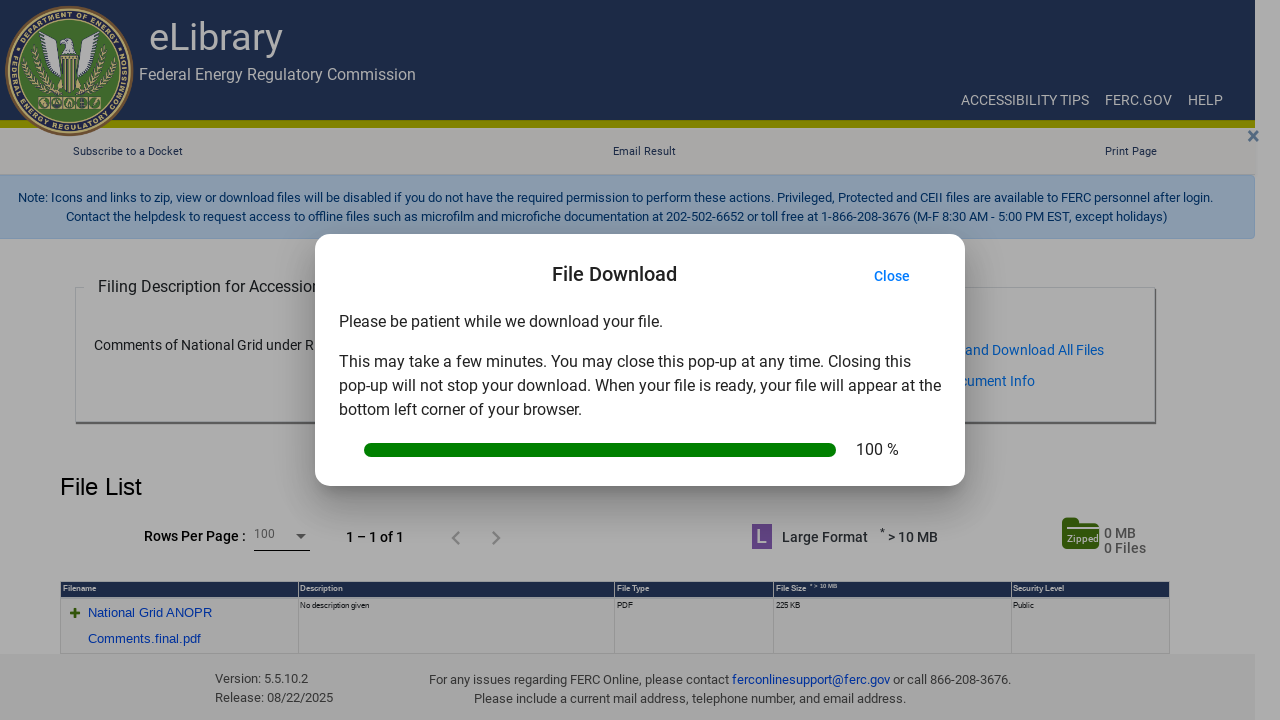

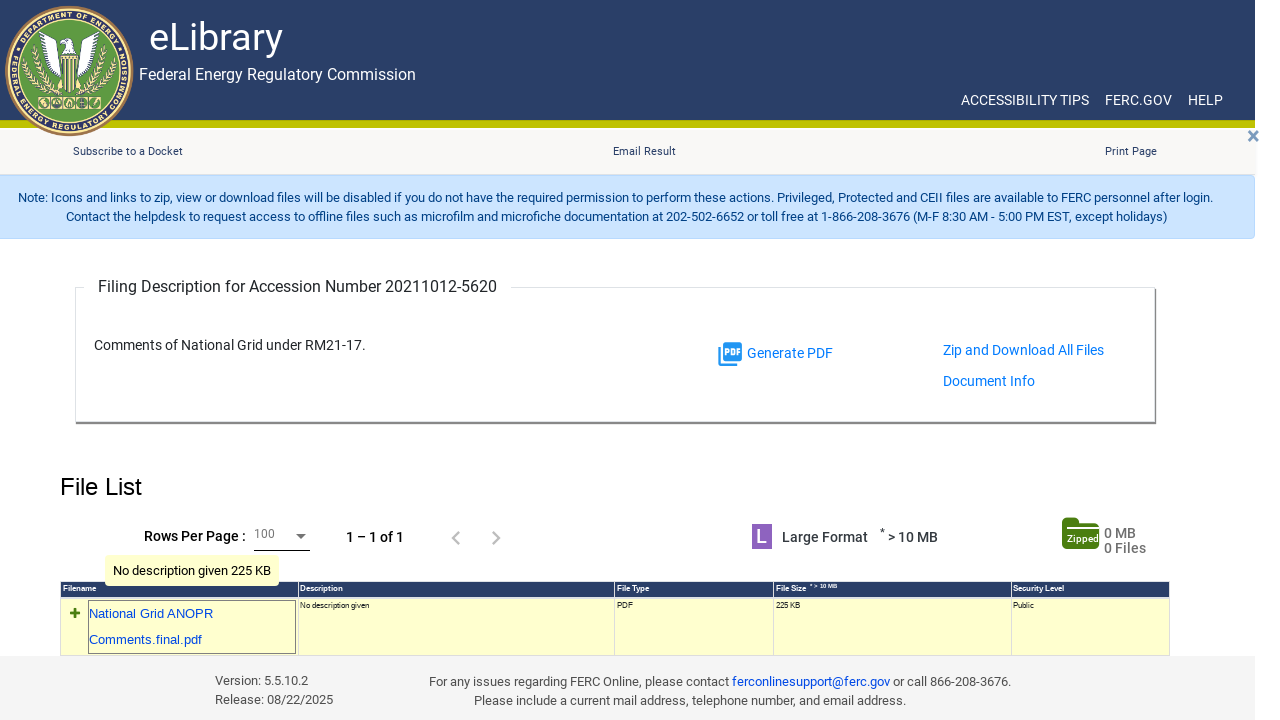